Tests sortable data tables by navigating to the tables page and sorting table columns

Starting URL: https://the-internet.herokuapp.com/

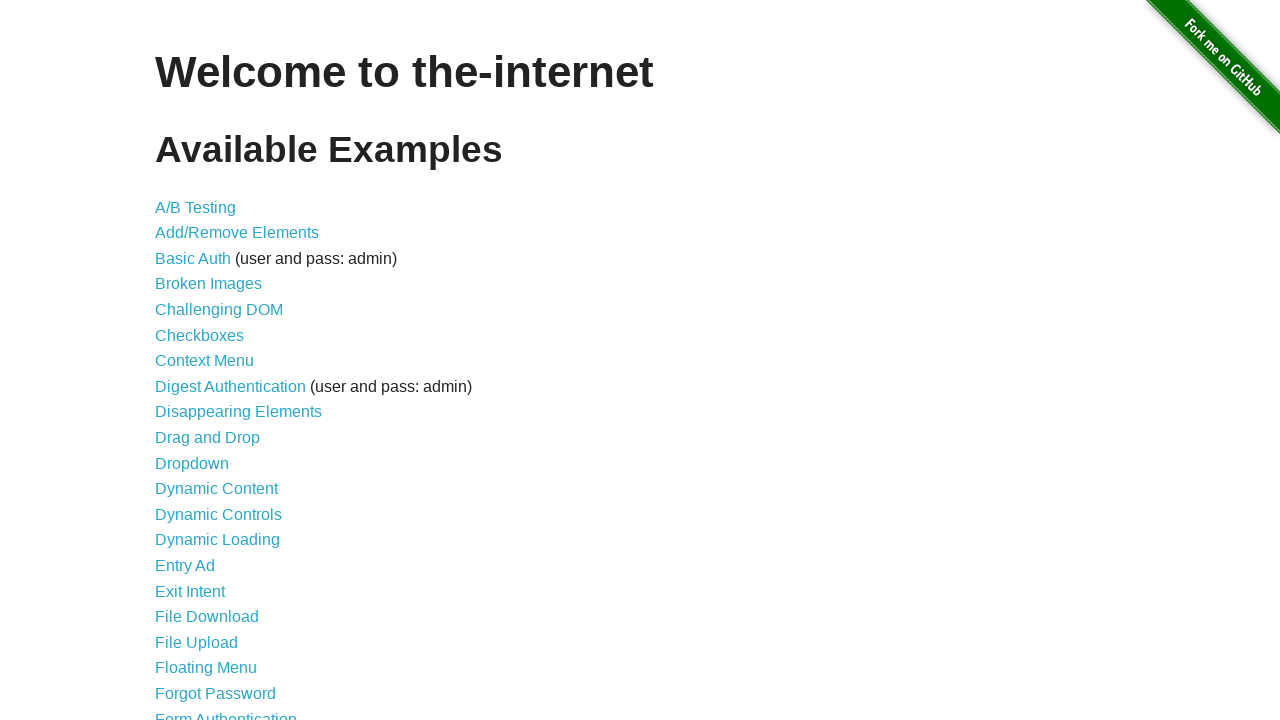

Clicked on Sortable Data Tables link at (230, 574) on a[href='/tables']
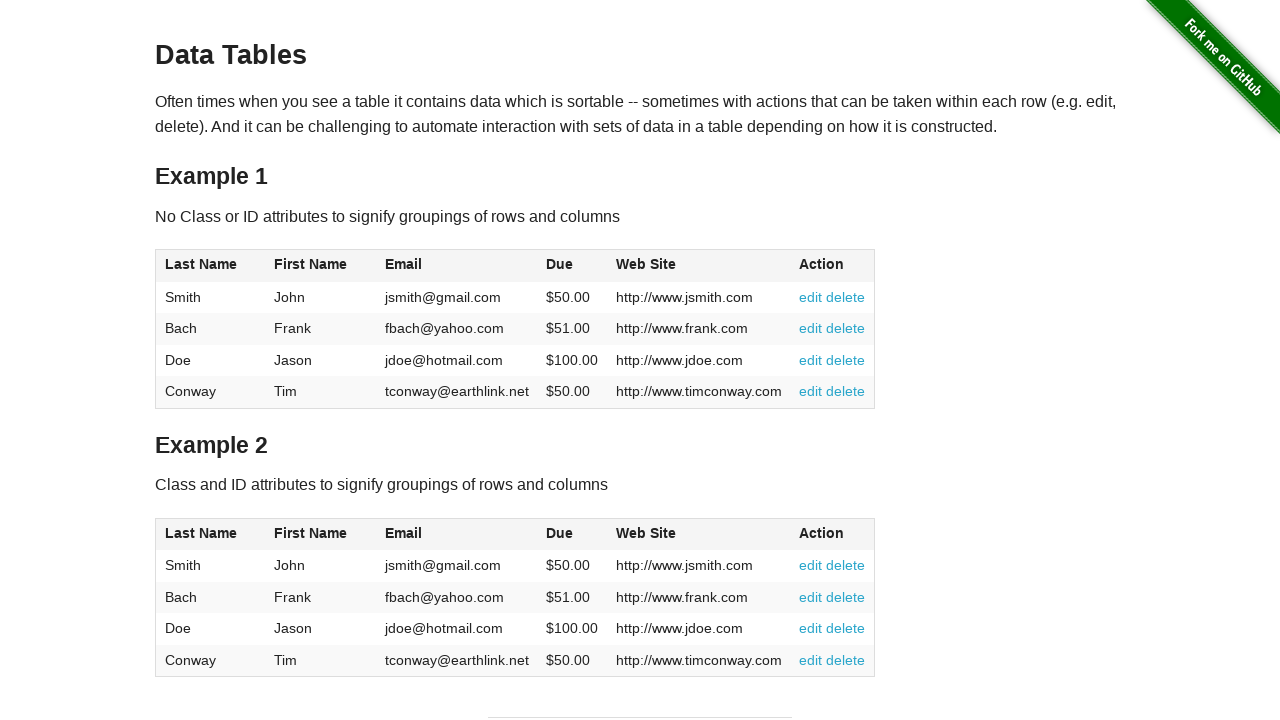

Clicked Last Name column header in Table 2 to sort at (210, 534) on #table2 thead tr th:has-text('Last Name')
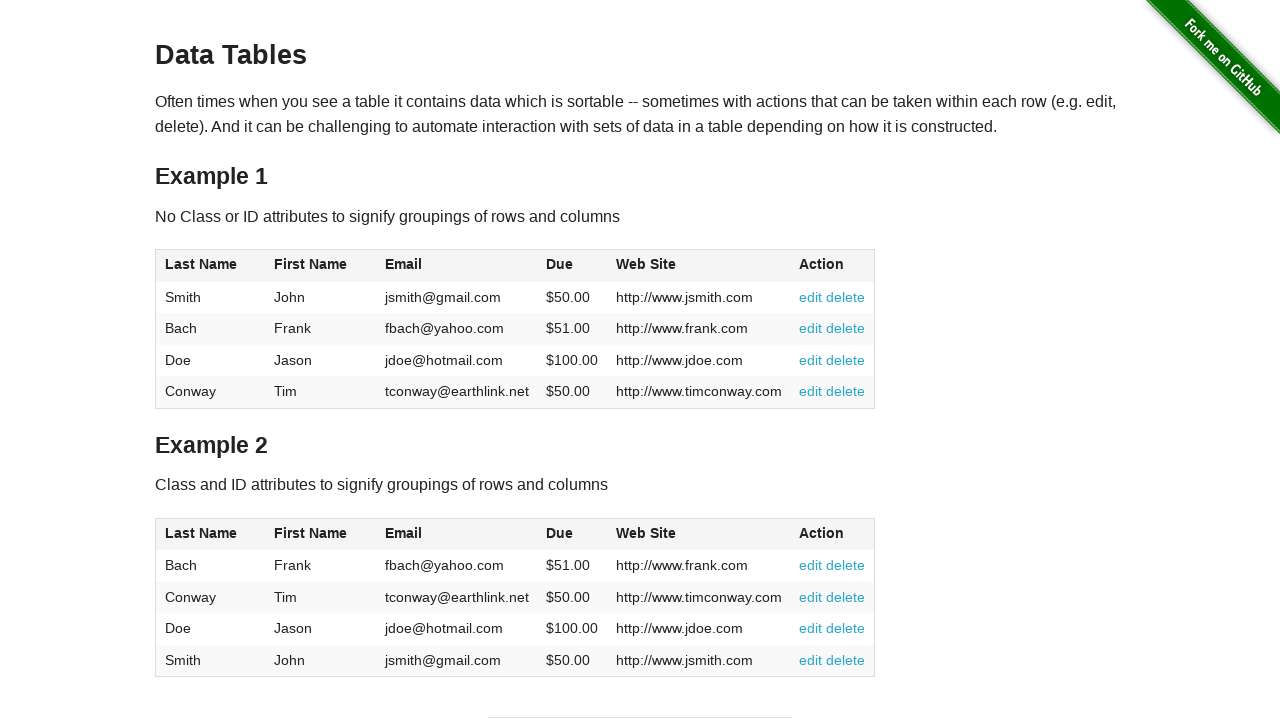

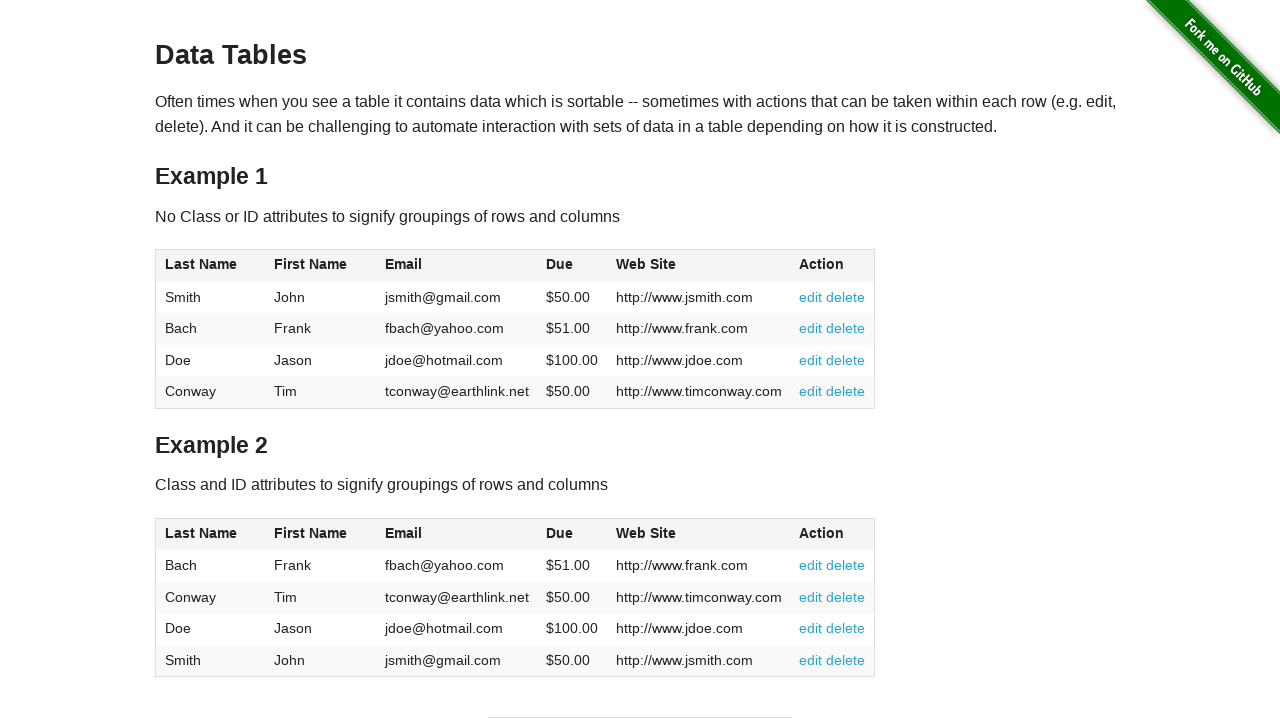